Tests adding a new person to the employee list by clicking Add Person, filling all fields (name, surname, job, date of birth, language, gender, status), and submitting the form.

Starting URL: https://kristinek.github.io/site/tasks/list_of_people

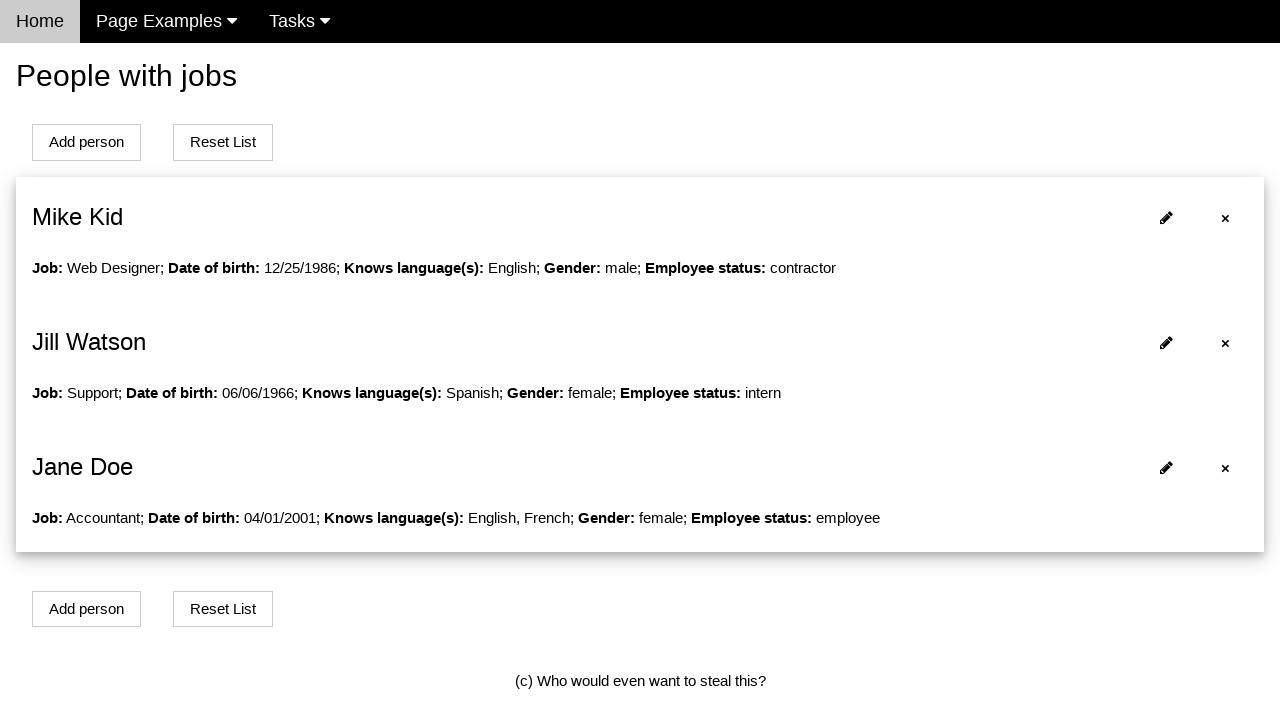

Clicked Add Person button to open the form at (86, 142) on #addPersonBtn
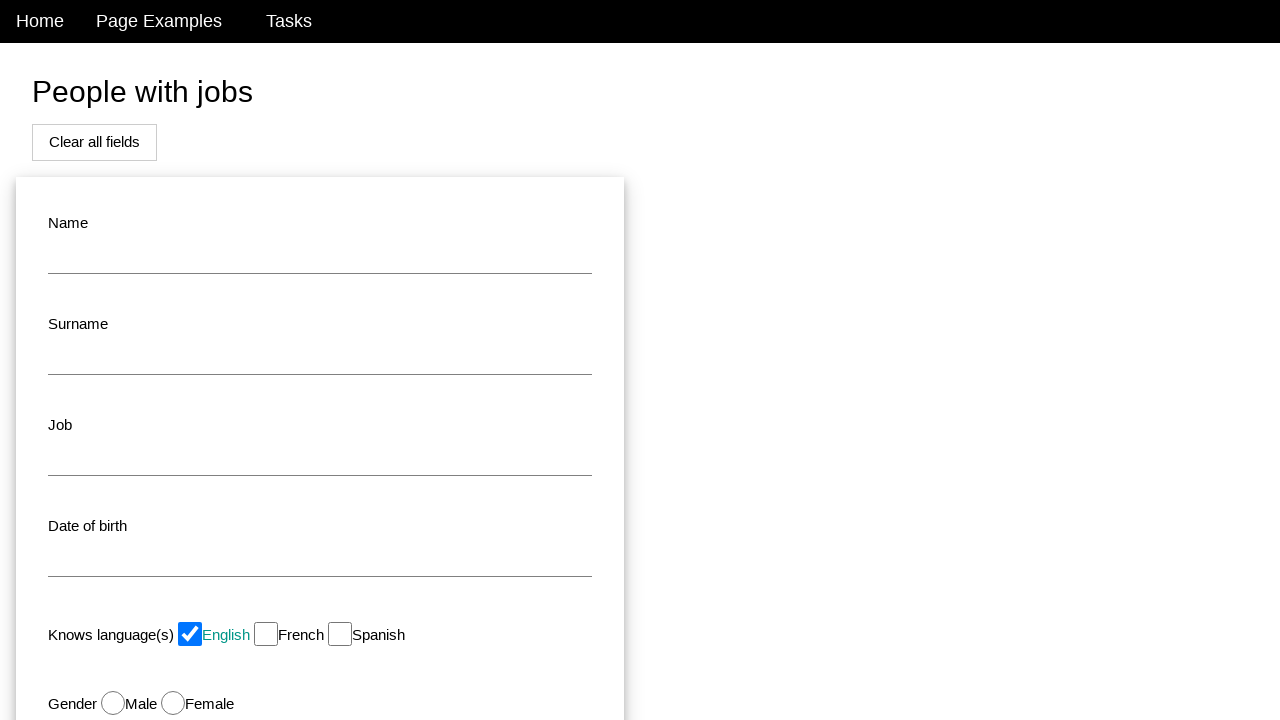

Filled name field with 'John' on #name
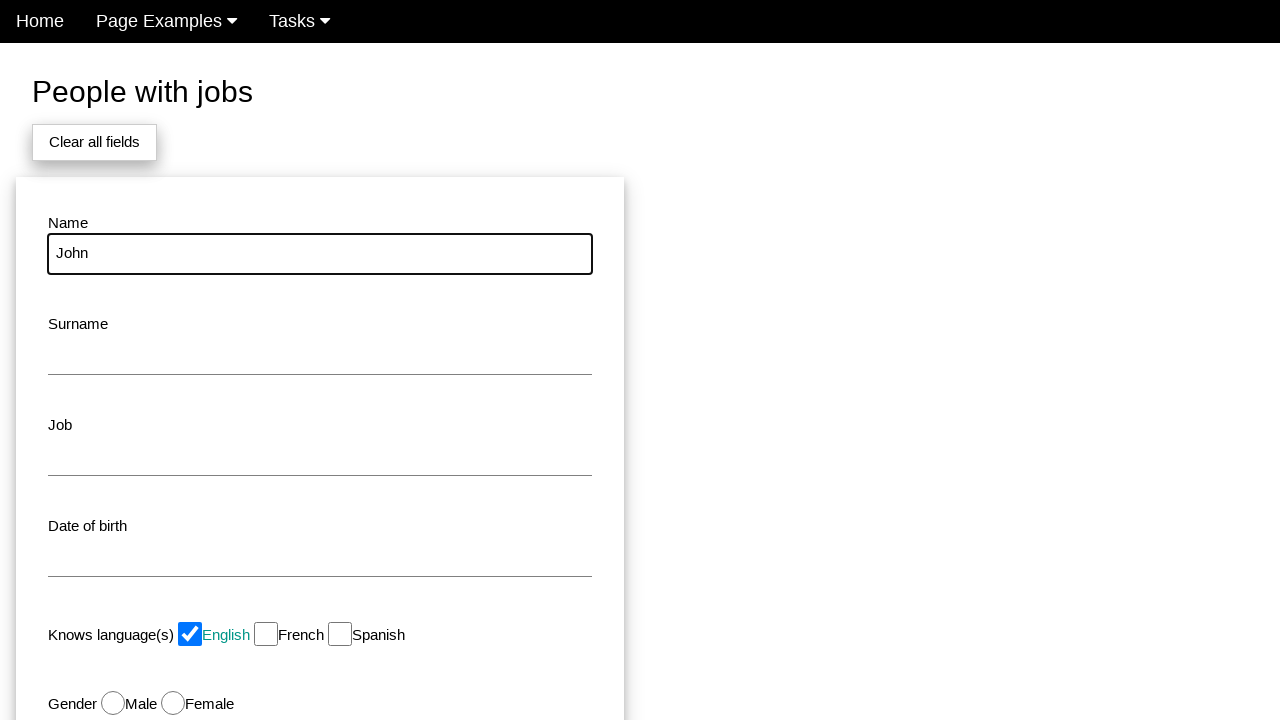

Filled surname field with 'Smith' on #surname
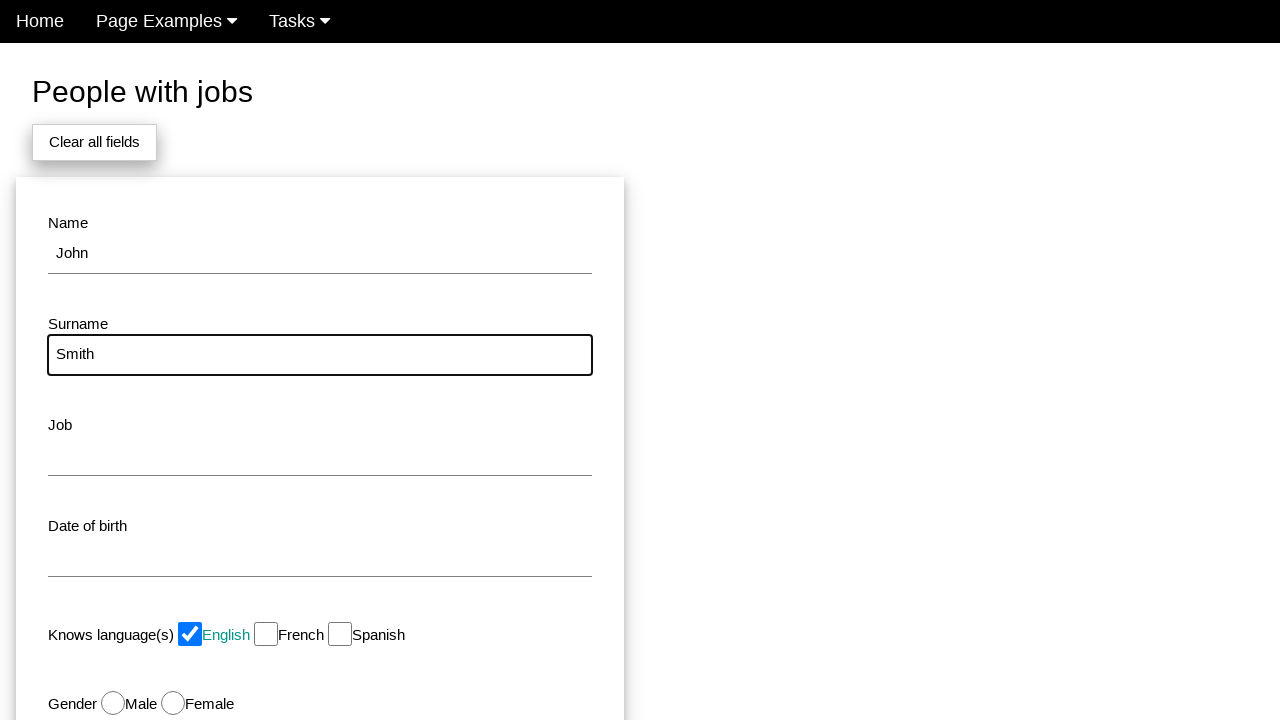

Filled job field with 'Developer' on #job
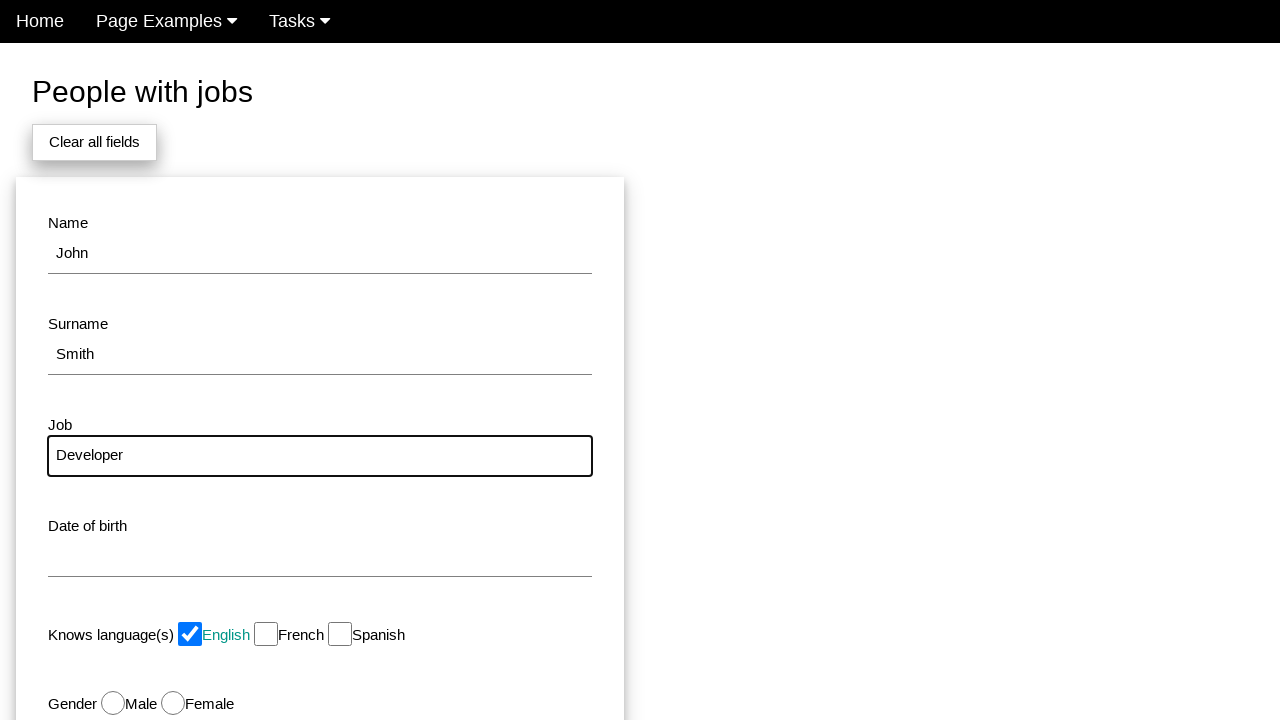

Filled date of birth field with '1990-05-15' on #dob
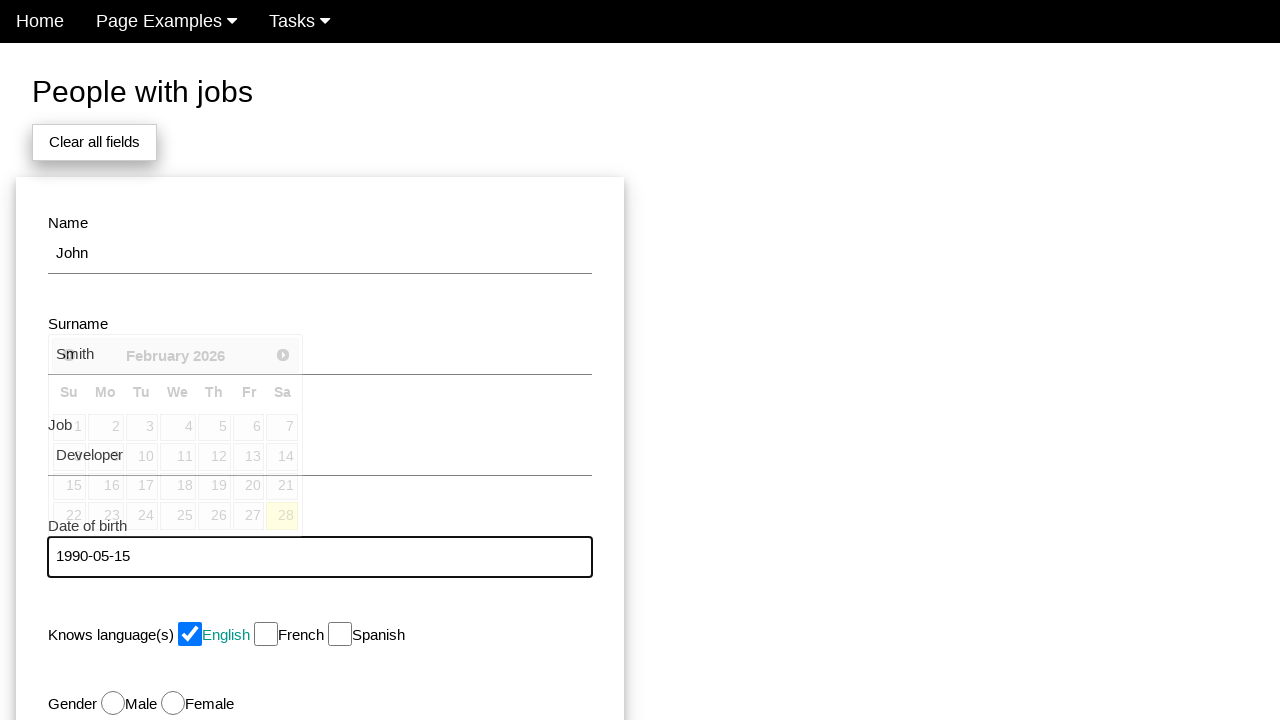

Pressed Enter to confirm date of birth
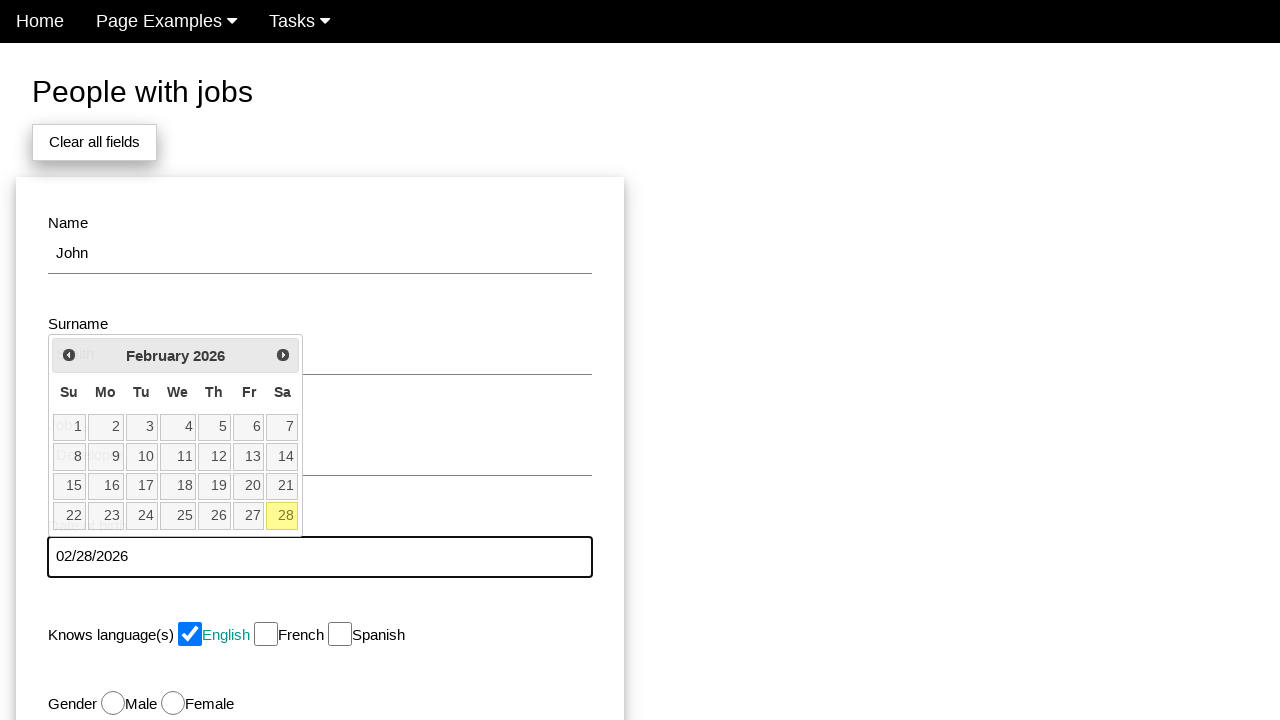

Selected male gender radio button at (113, 703) on #male
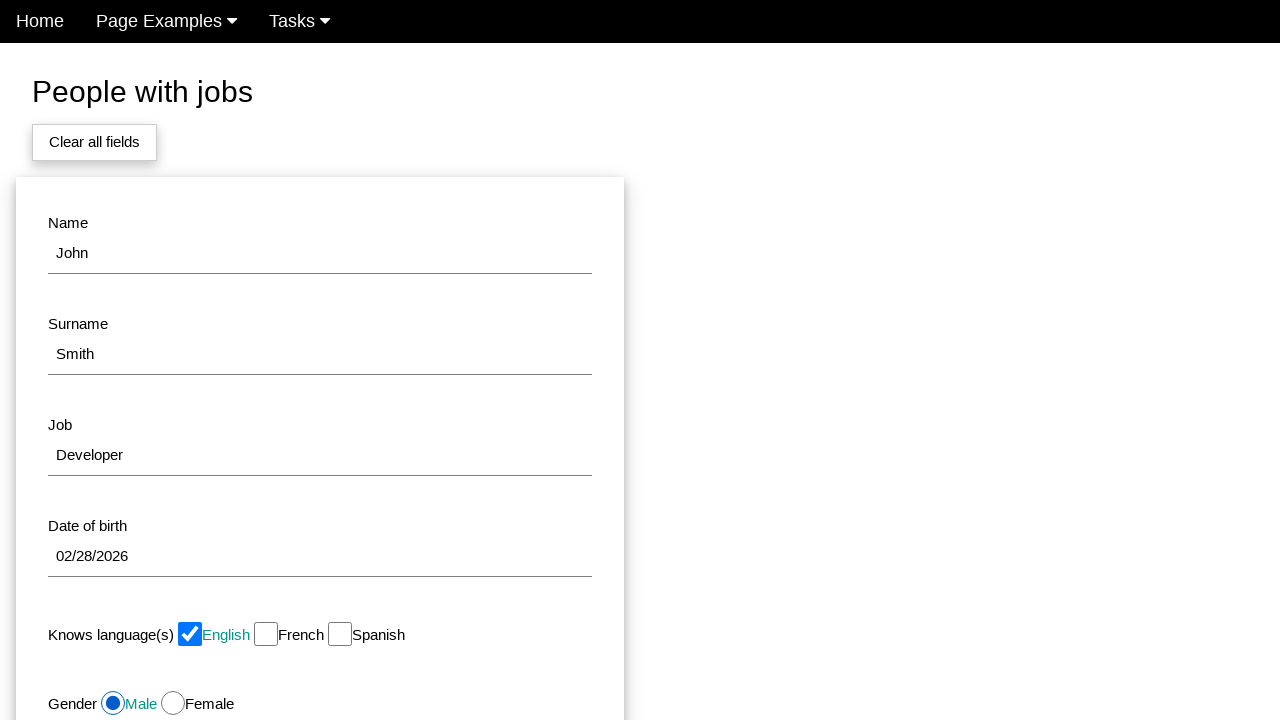

Selected 'Employee' status from dropdown on #status
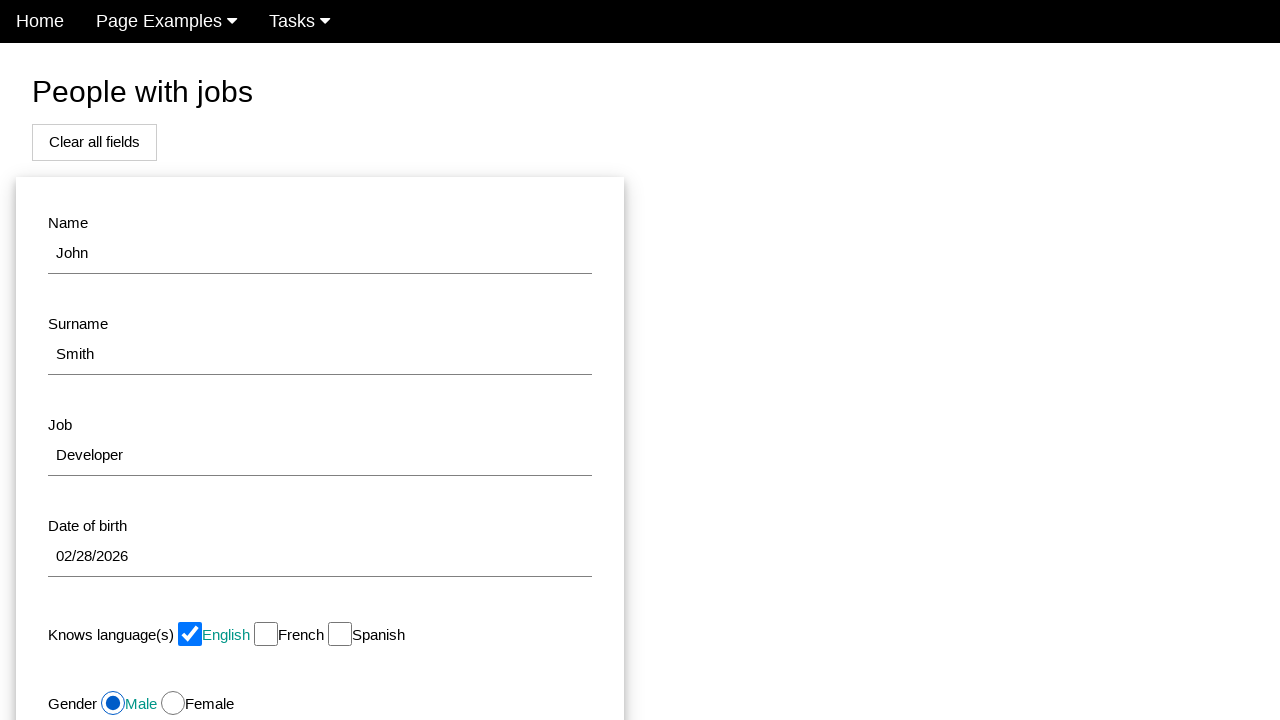

Clicked Add button to submit the form at (178, 510) on #modal_button
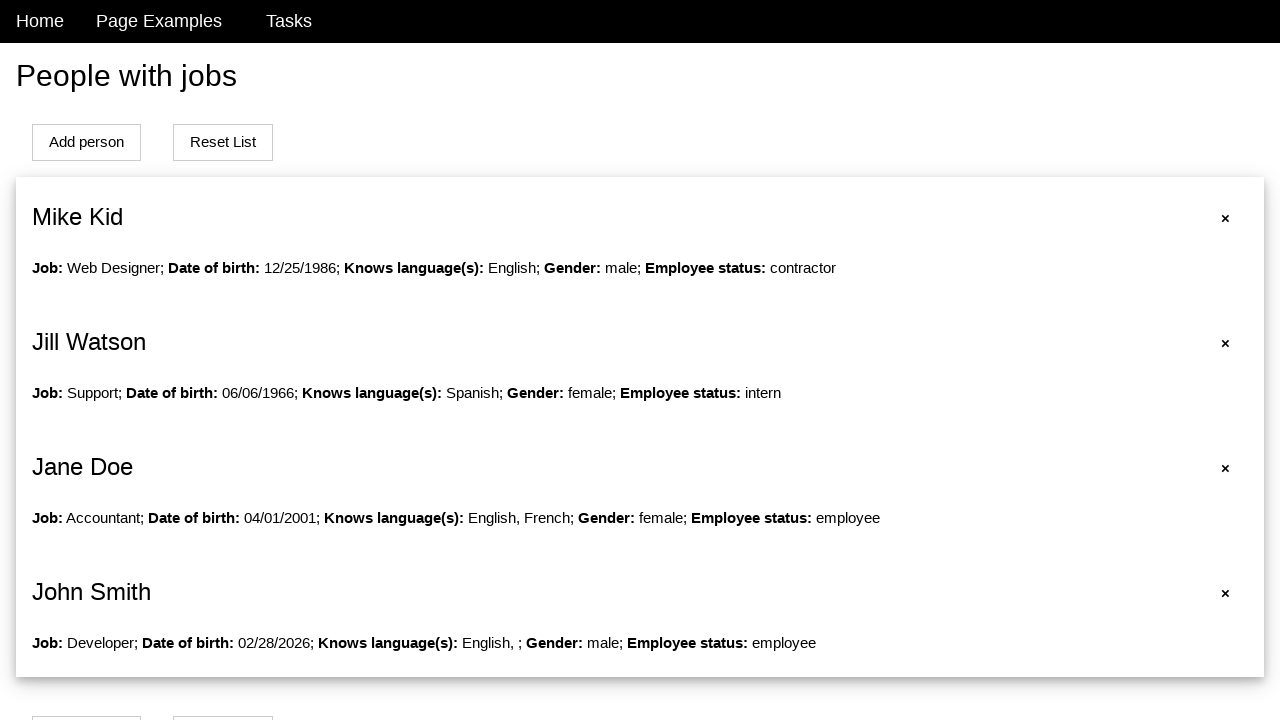

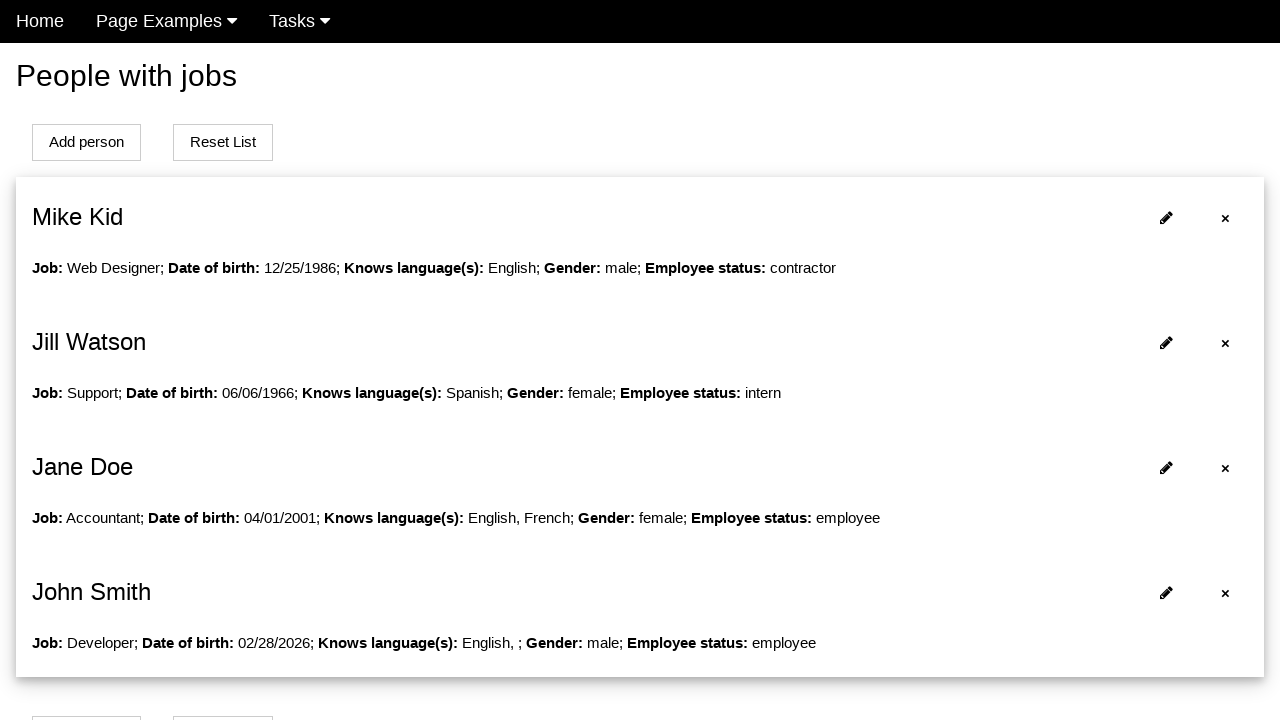